Tests triggering a prompt dialog, entering text, and clicking OK

Starting URL: https://testpages.eviltester.com/styled/alerts/alert-test.html

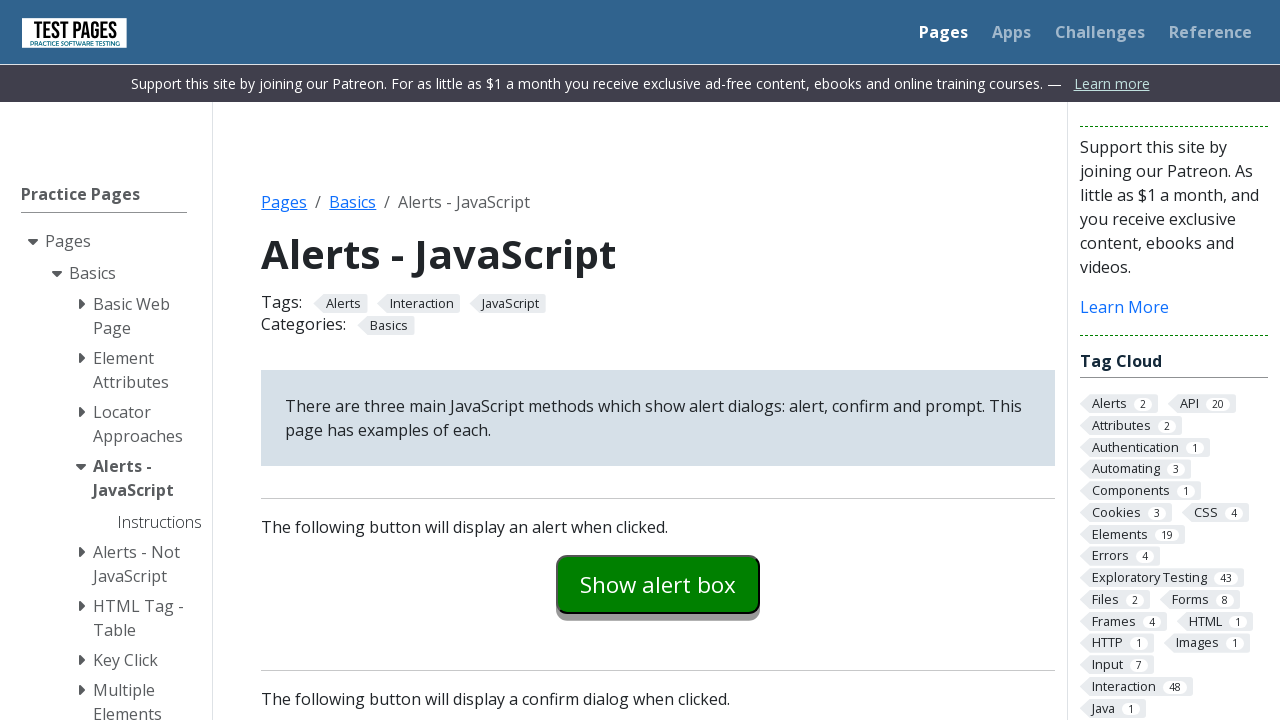

Set up dialog handler to accept prompt with text input
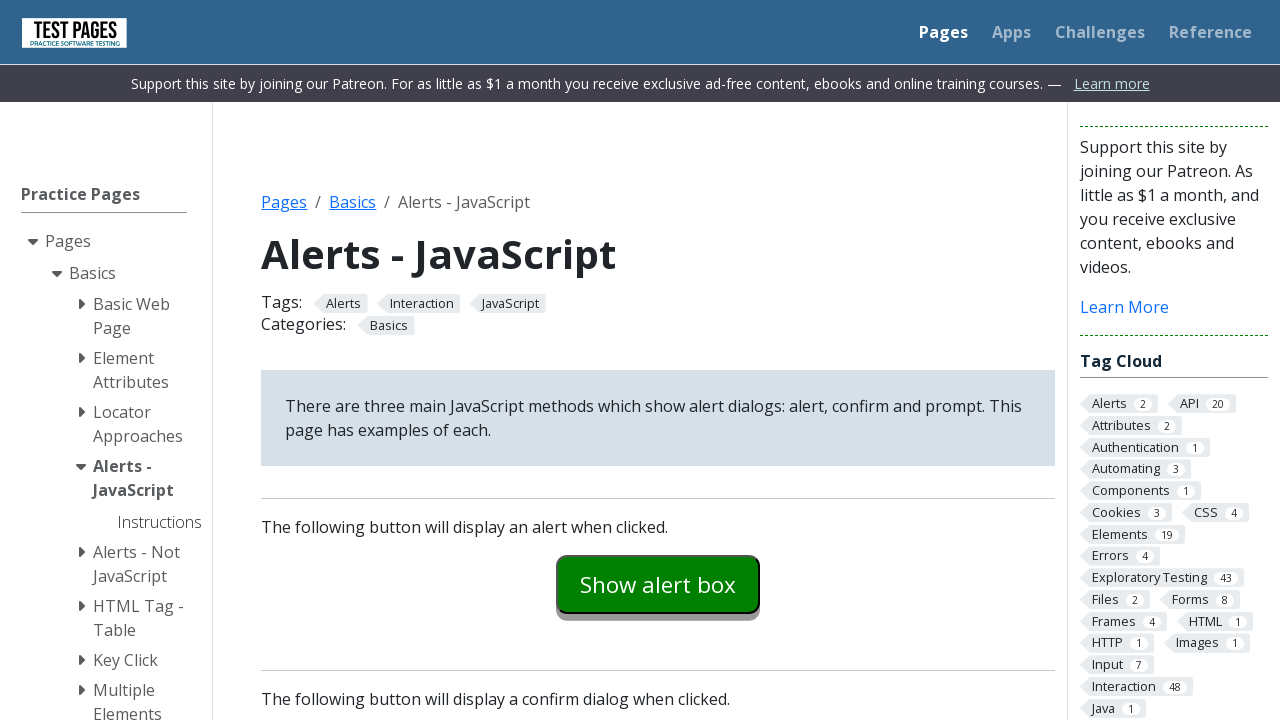

Clicked the prompt example button at (658, 360) on #promptexample
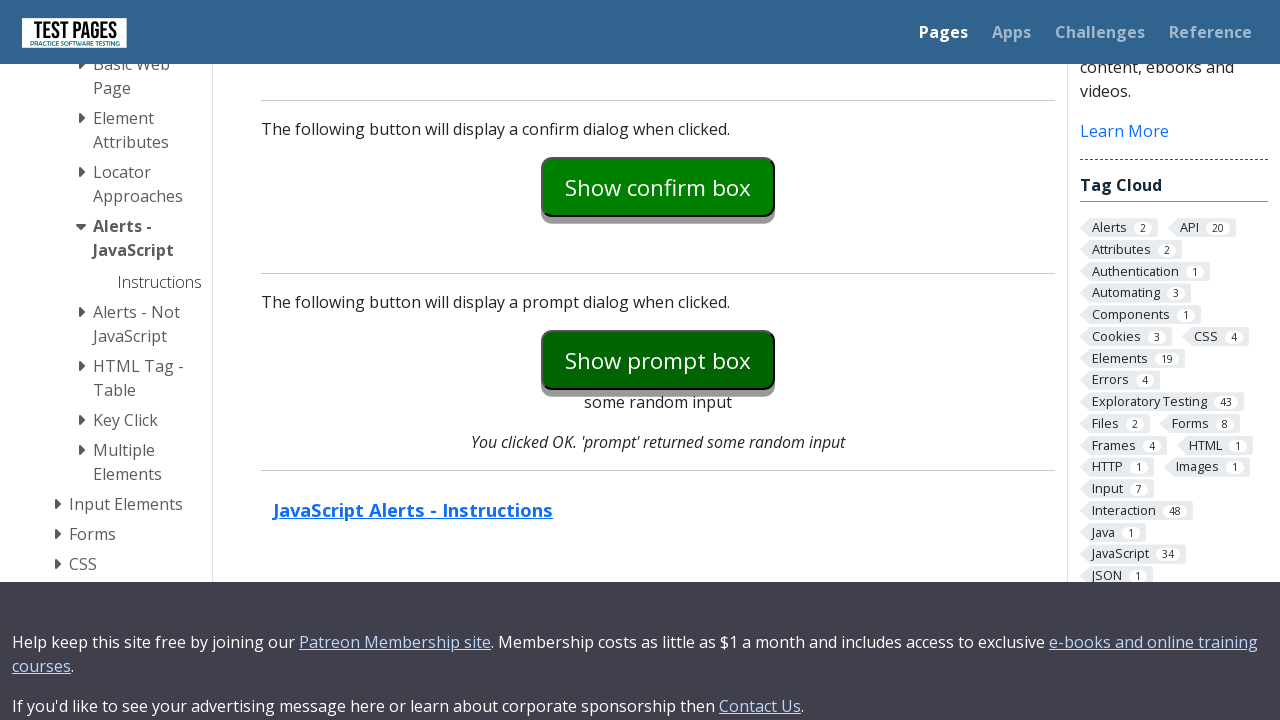

Prompt explanation text appeared on page
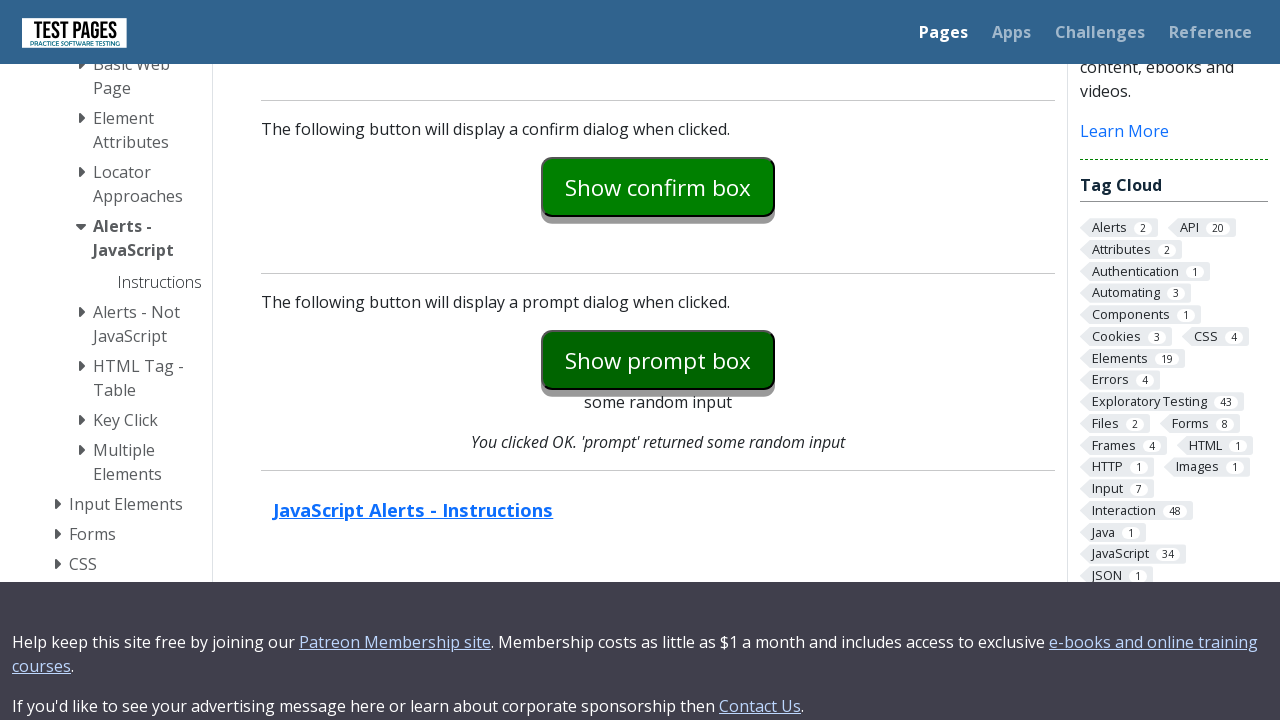

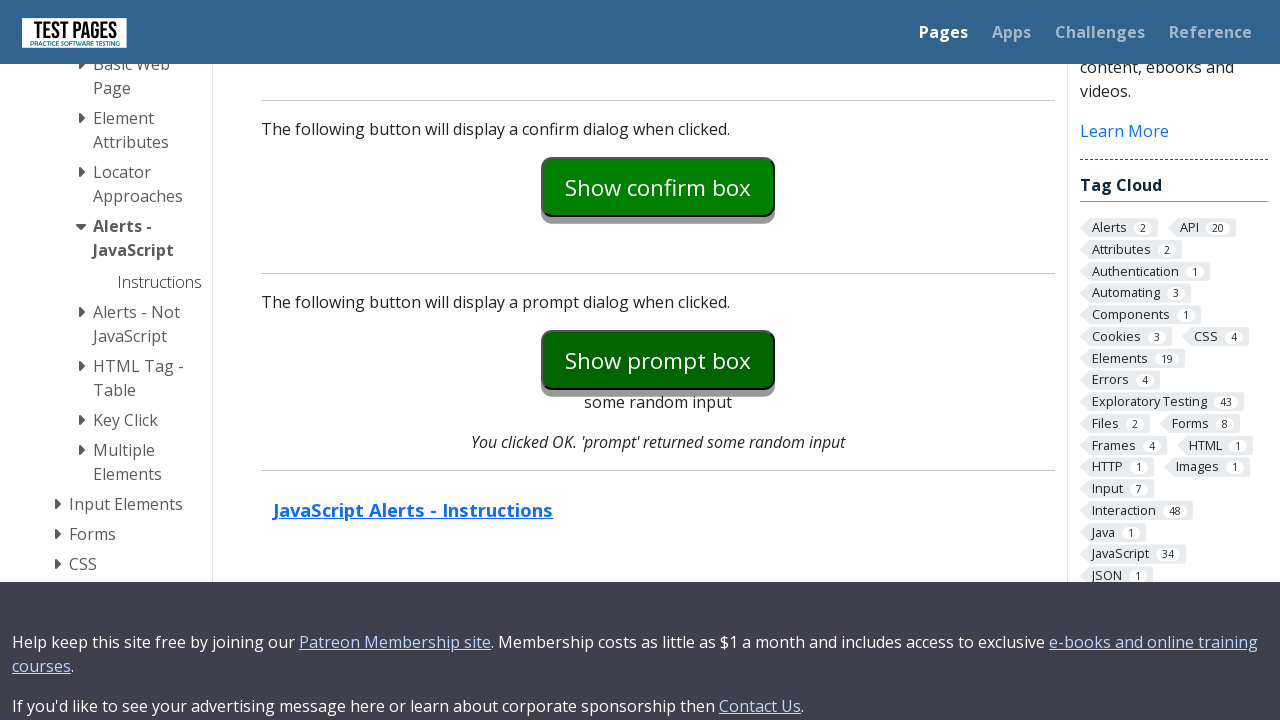